Tests table sorting functionality by clicking the sort header and verifying the order, then searches for a specific item (Rice) and retrieves its price by navigating through pagination if needed

Starting URL: https://rahulshettyacademy.com/seleniumPractise/#/offers

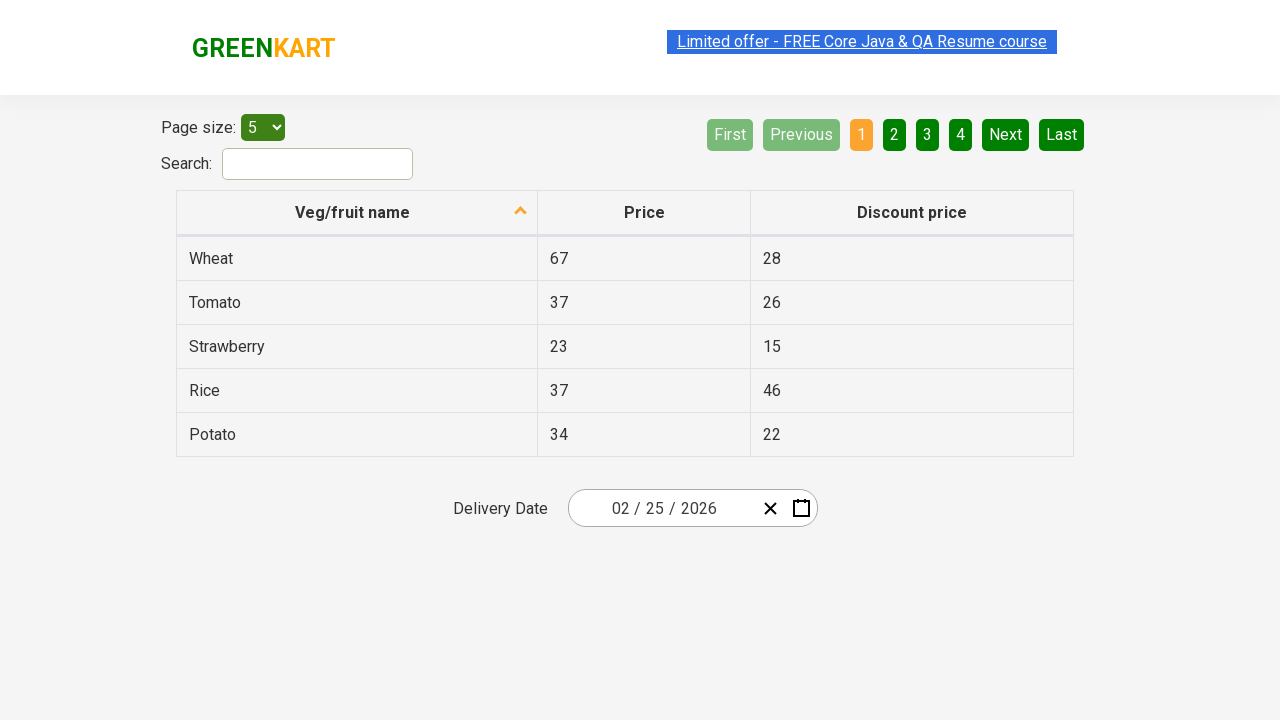

Clicked first table header to sort at (357, 213) on xpath=//thead//tr//th
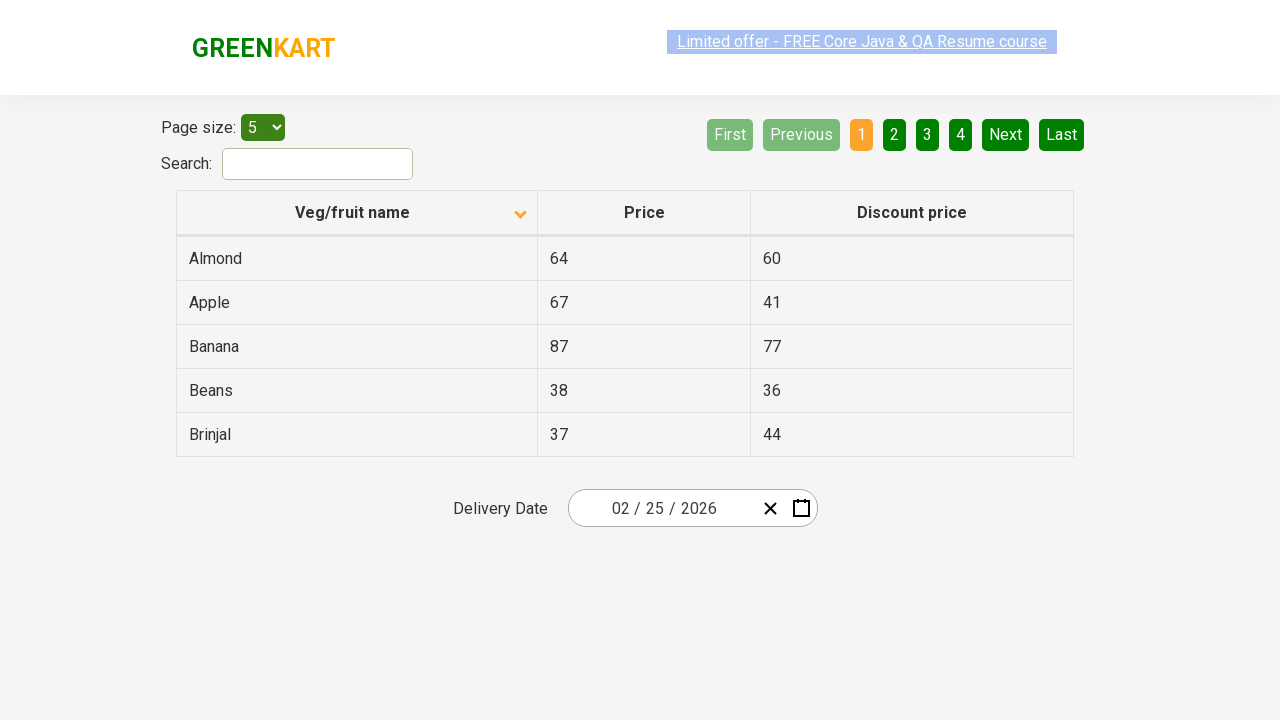

Table sorted and first column loaded
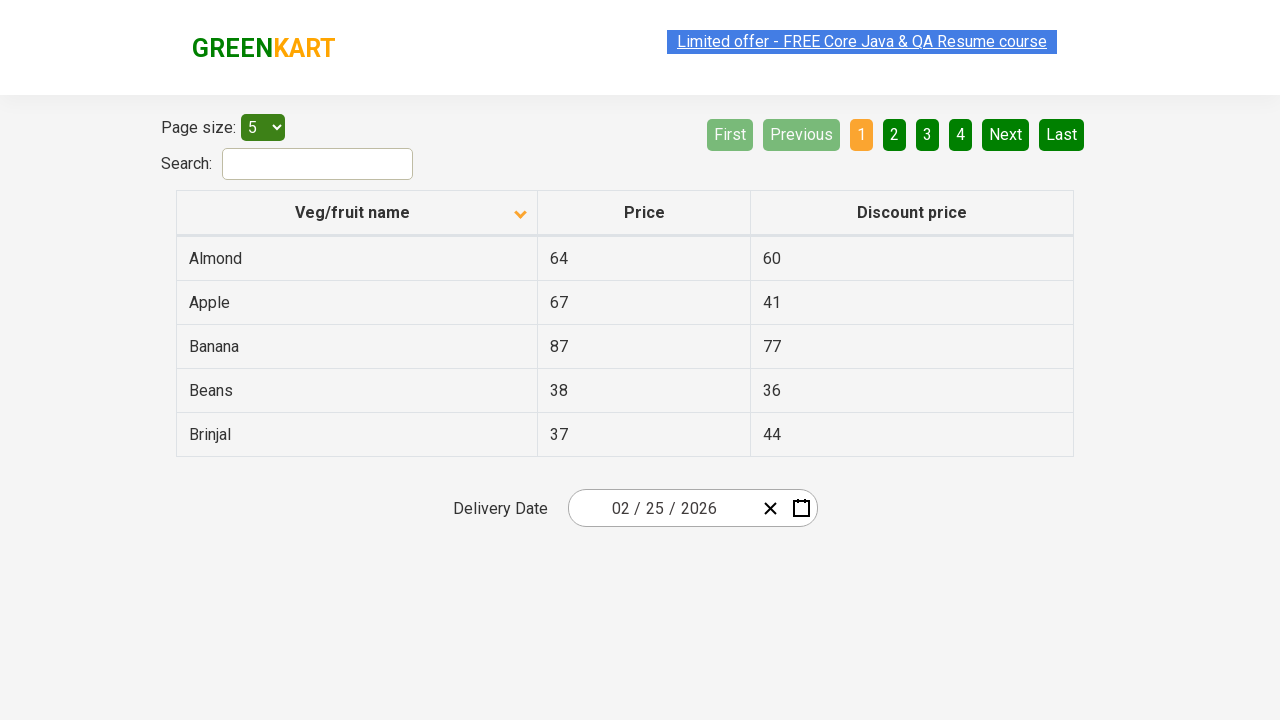

Retrieved all elements from first column
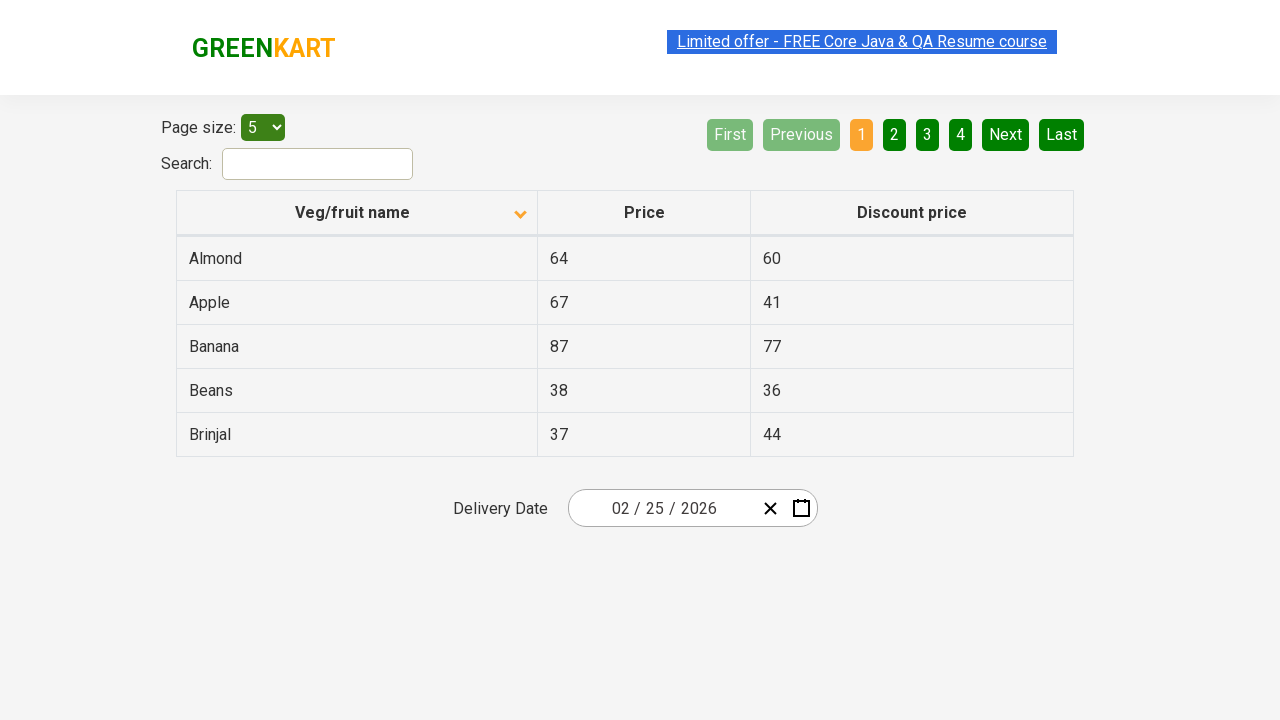

Extracted text content from 5 rows
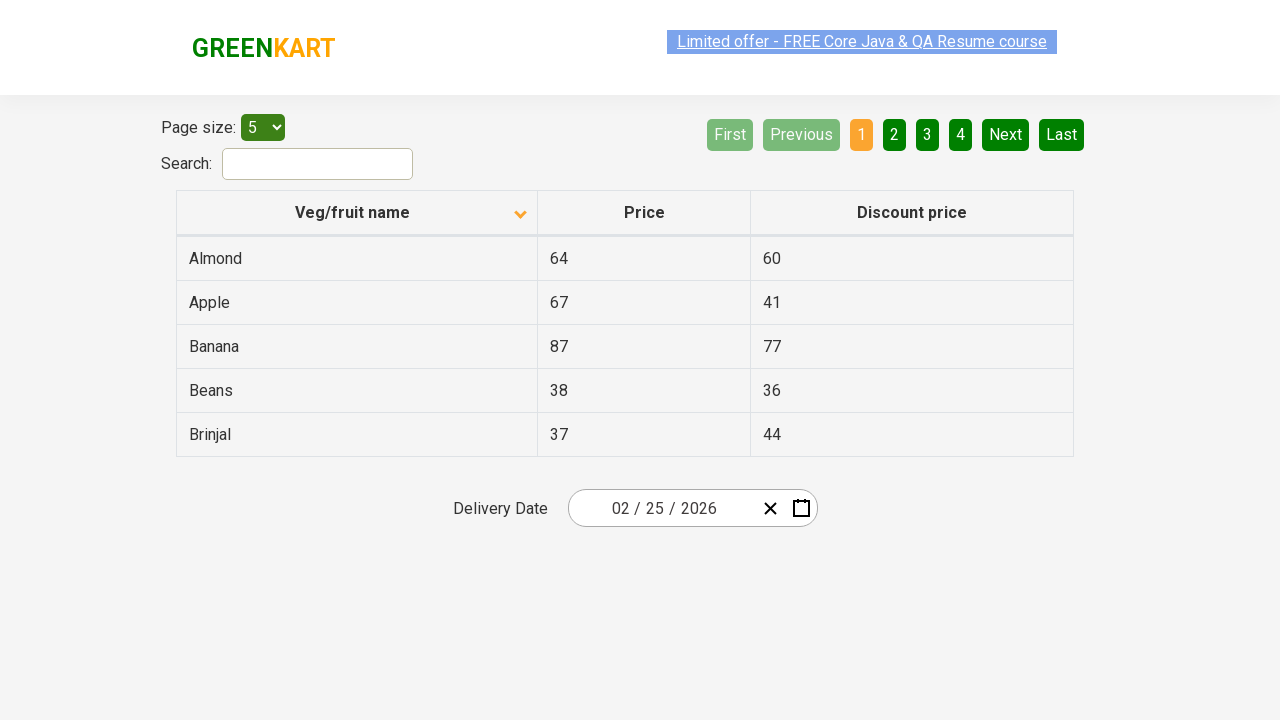

Created sorted copy of the list for comparison
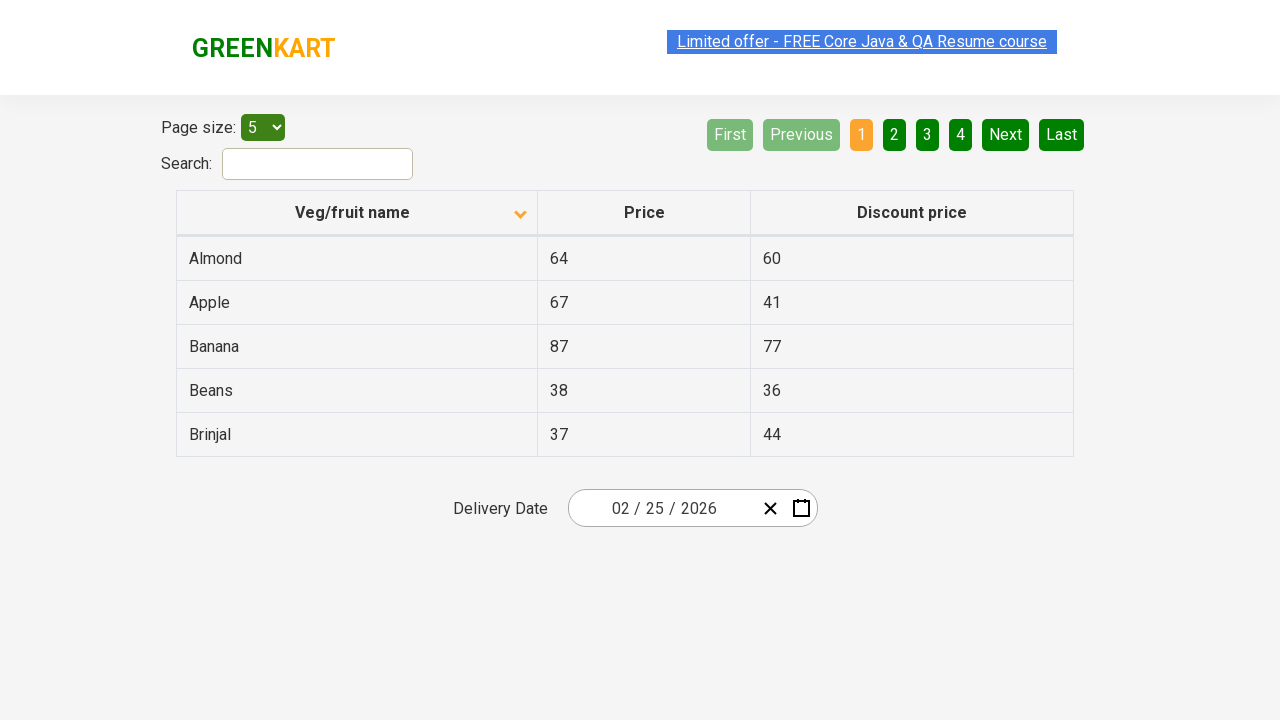

Verified that table is correctly sorted
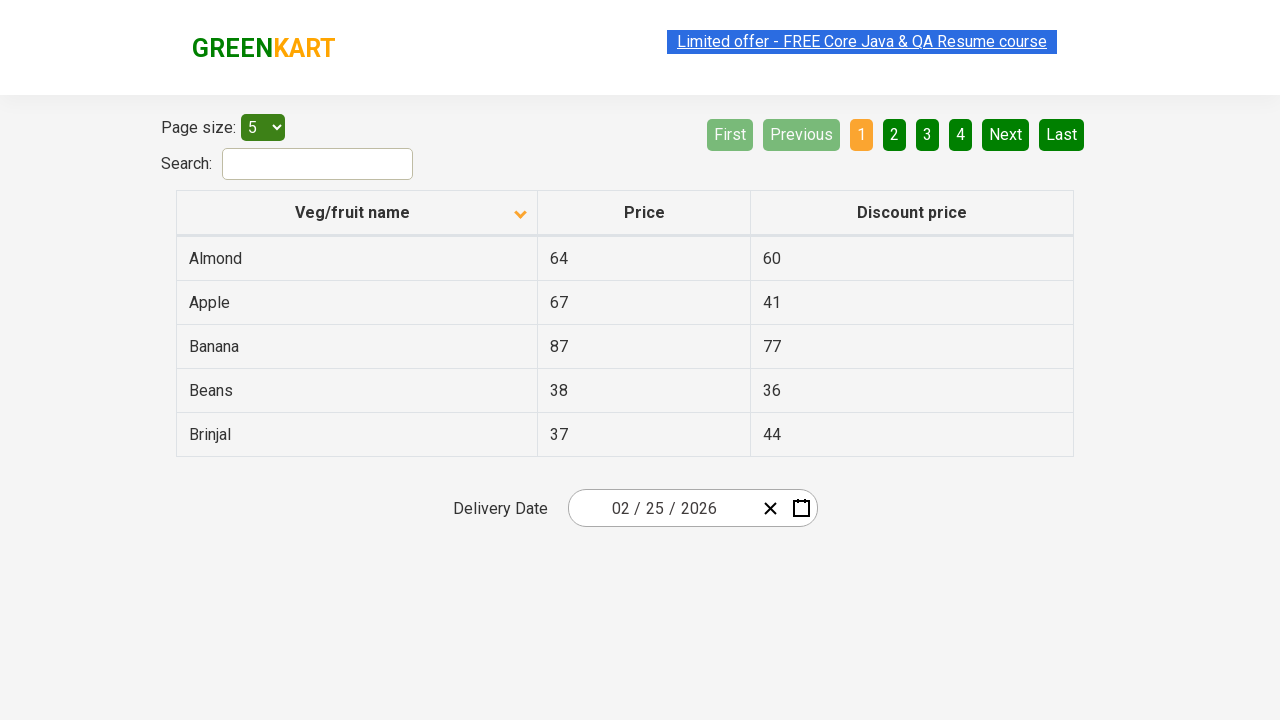

Retrieved all rows from current page
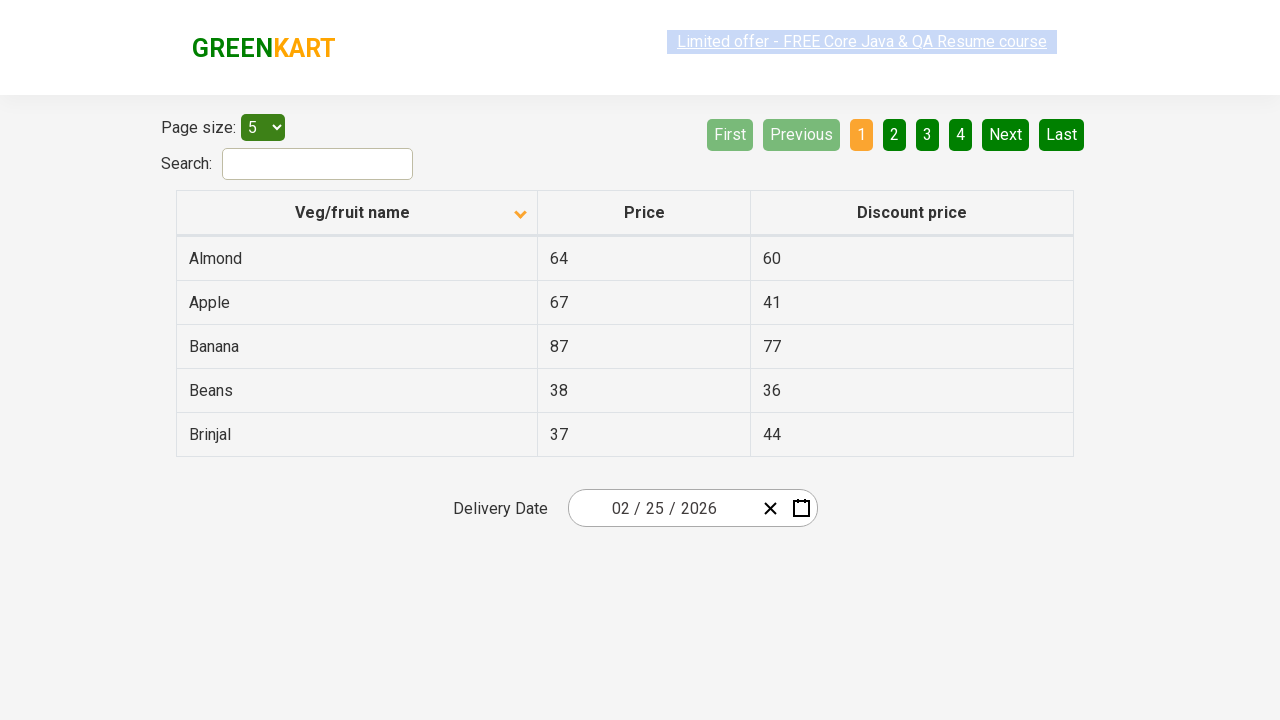

Rice not found on current page, clicked next page at (1062, 134) on xpath=//a[@aria-label='Last']
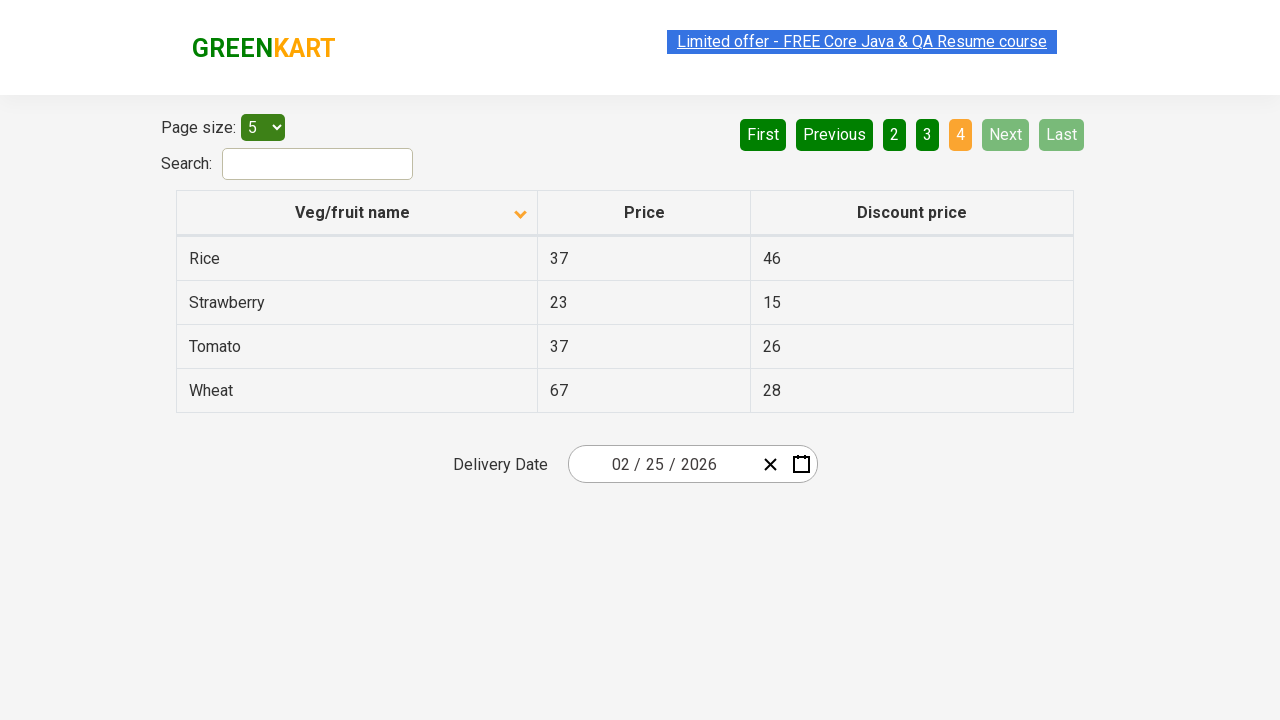

Waited for next page content to load
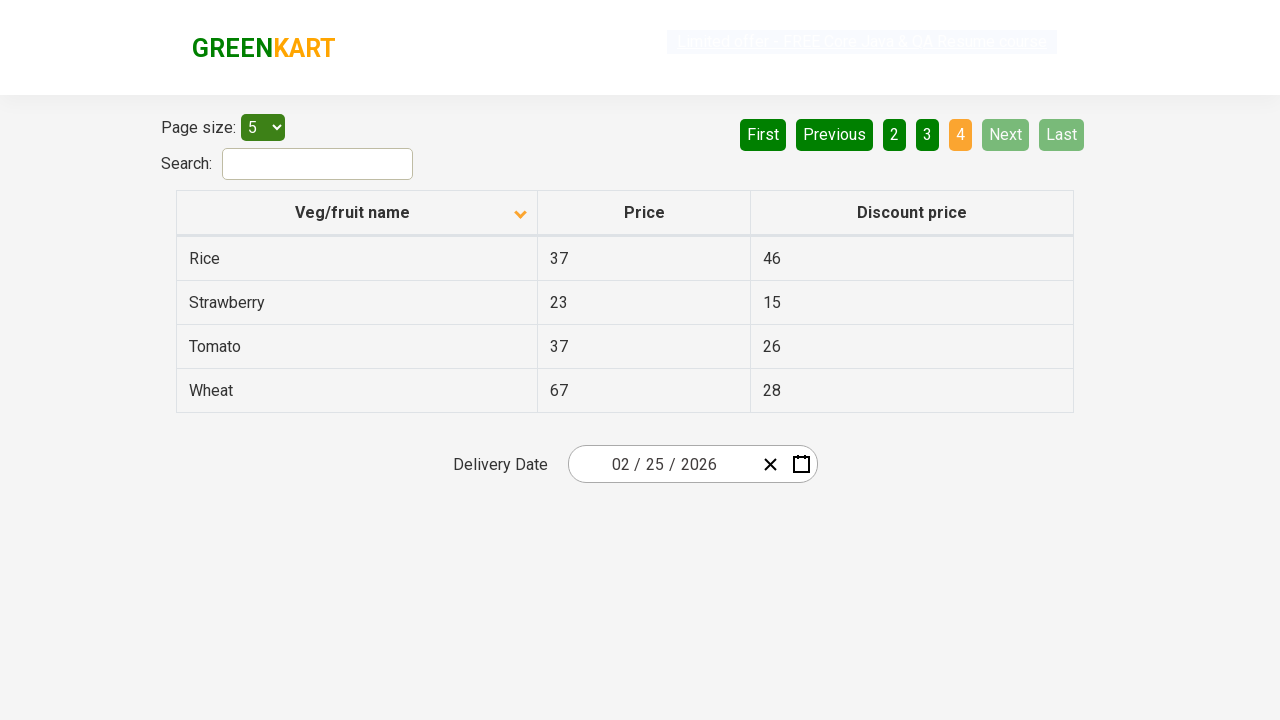

Retrieved all rows from current page
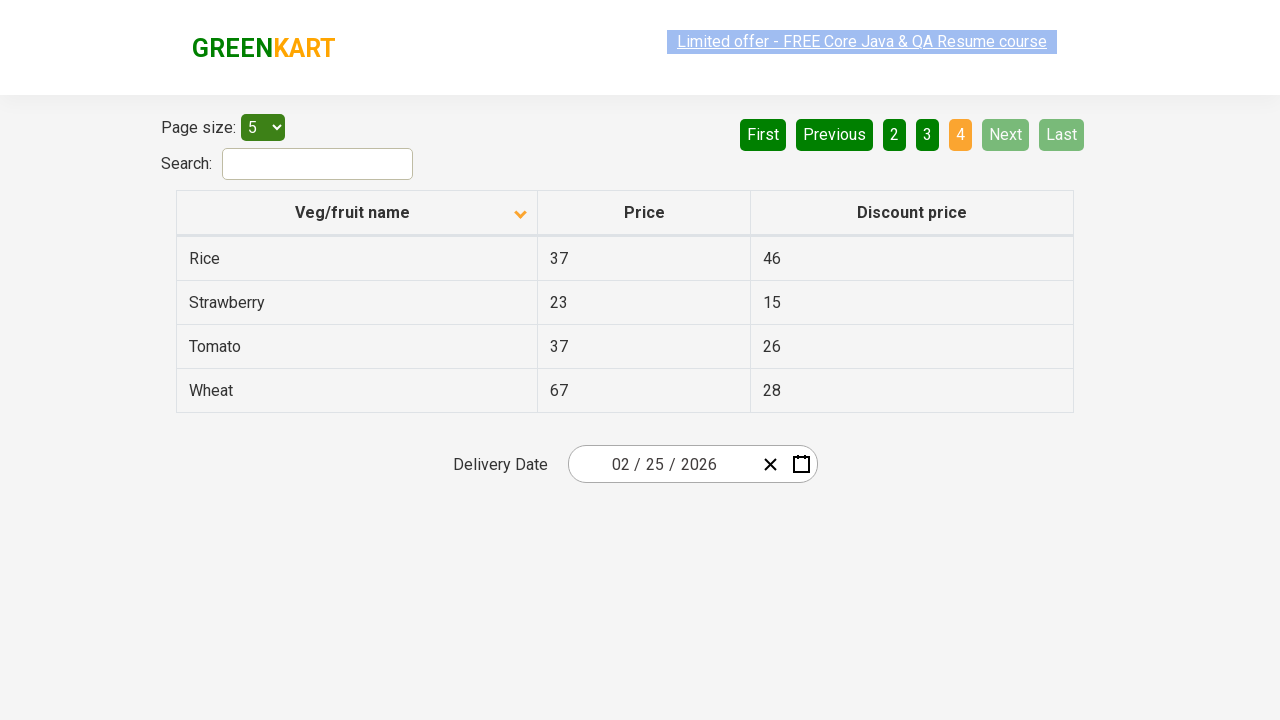

Found Rice item, located price element
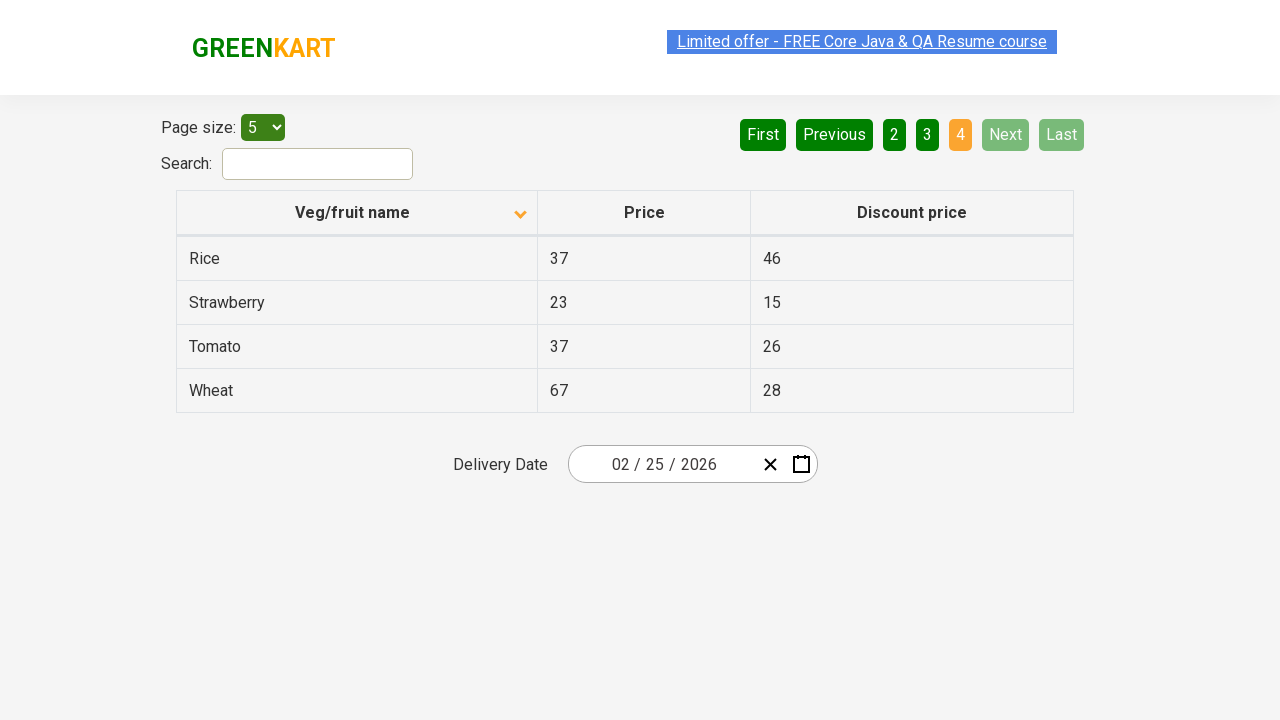

Retrieved Rice price: 37
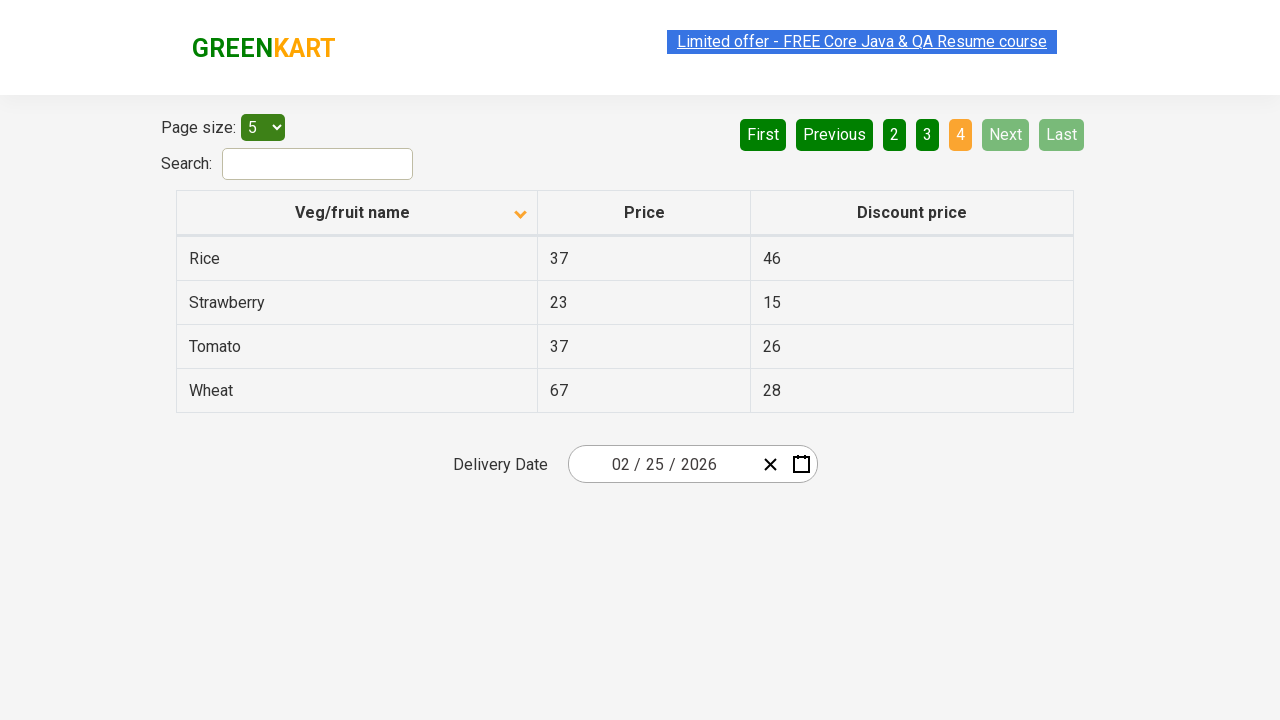

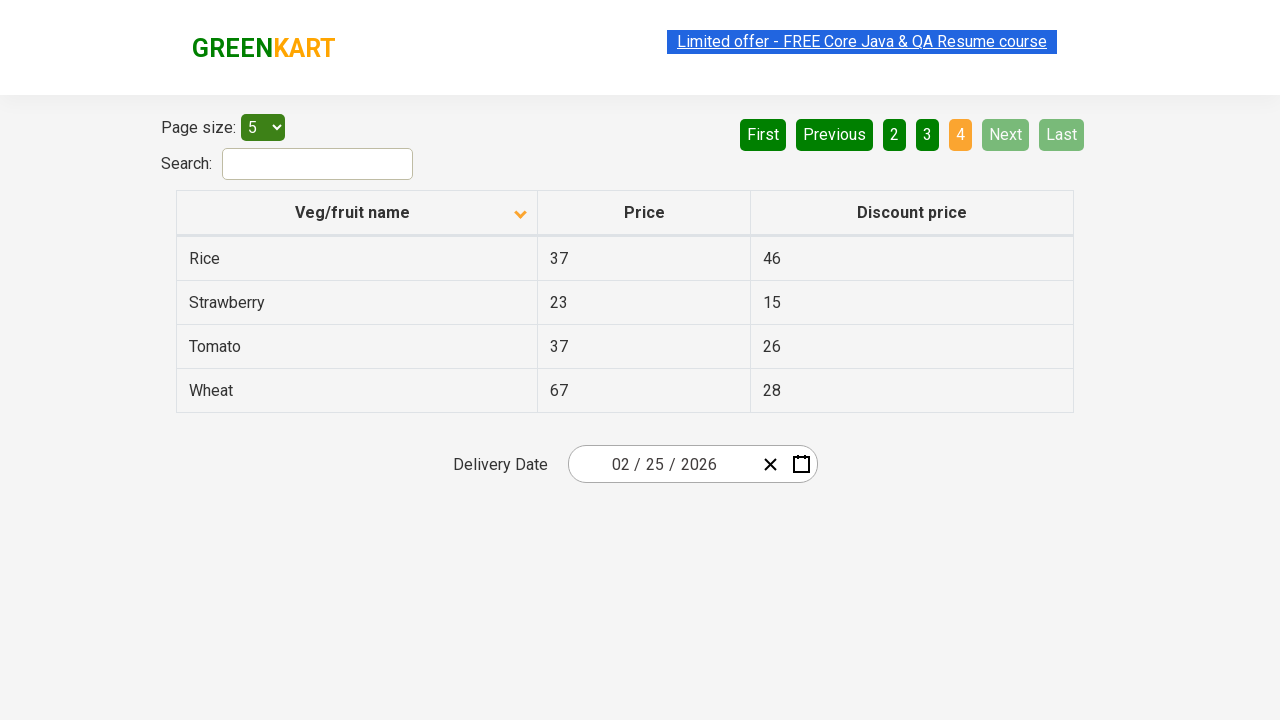